Verifies that the home page displays the correct number of arrival items

Starting URL: http://practice.automationtesting.in/

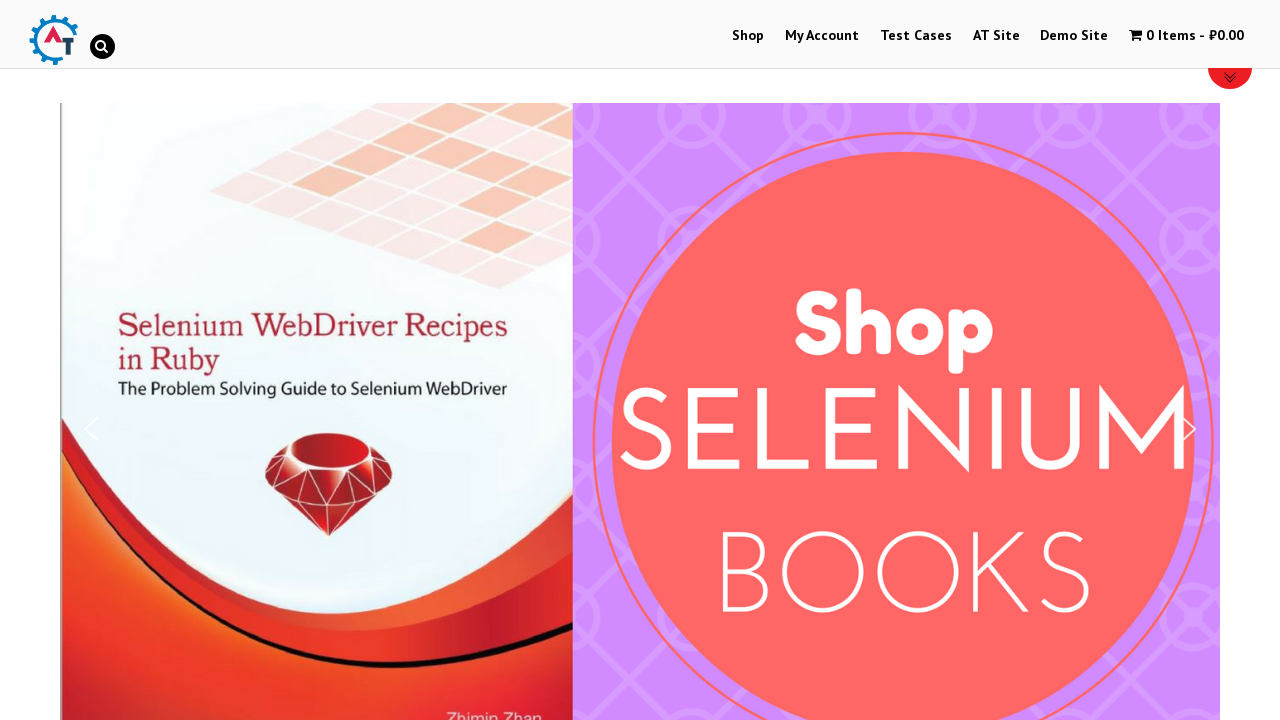

Clicked Shop menu at (748, 36) on text=Shop
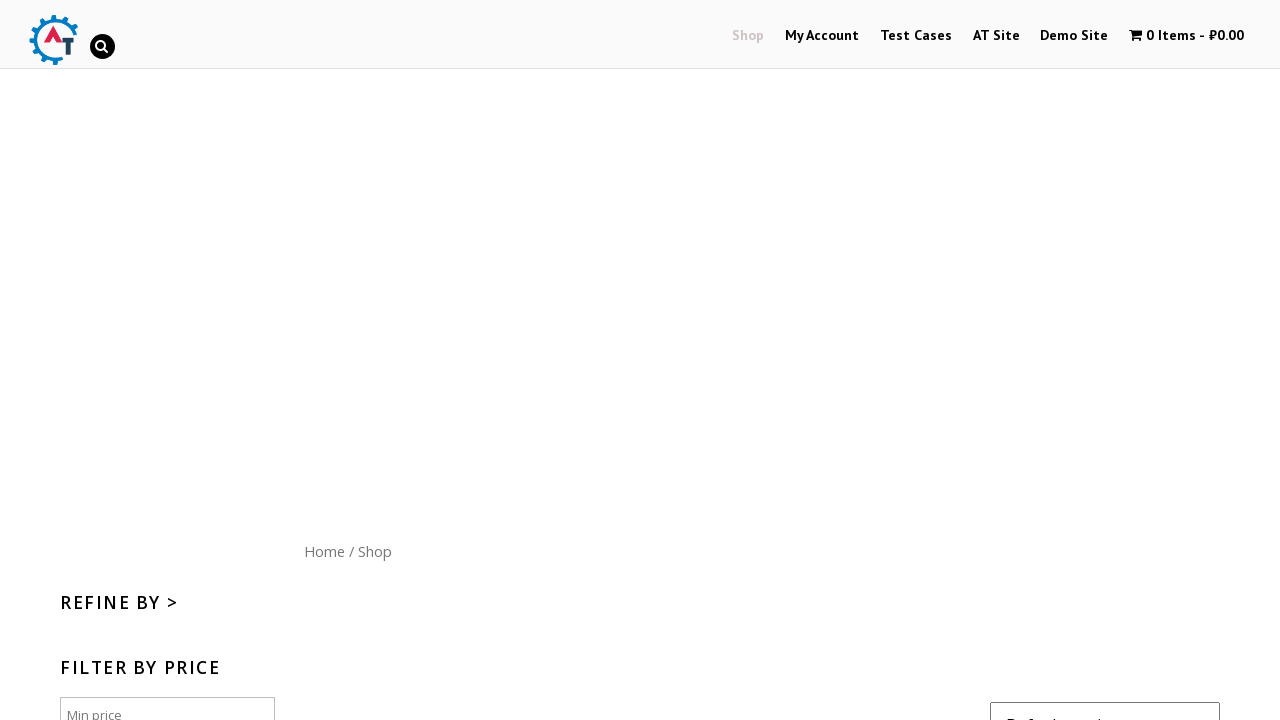

Clicked Home menu button at (324, 149) on text=Home
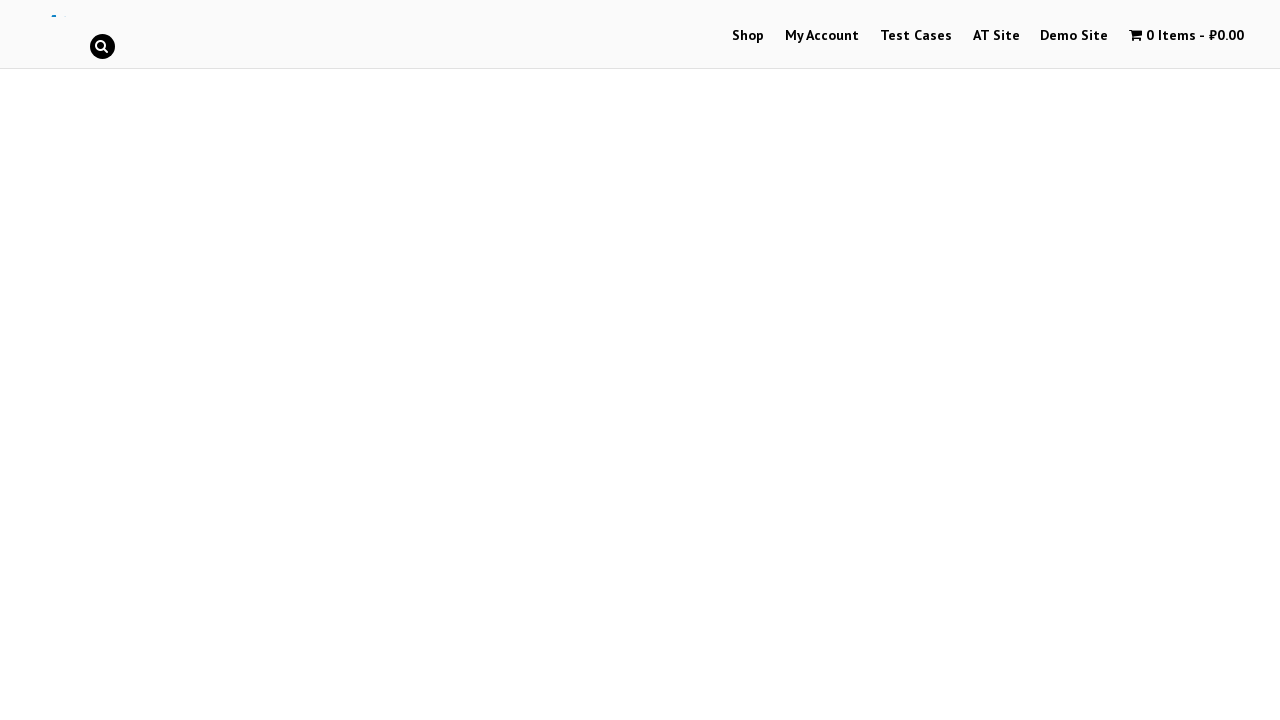

Arrivals section loaded - products container is visible
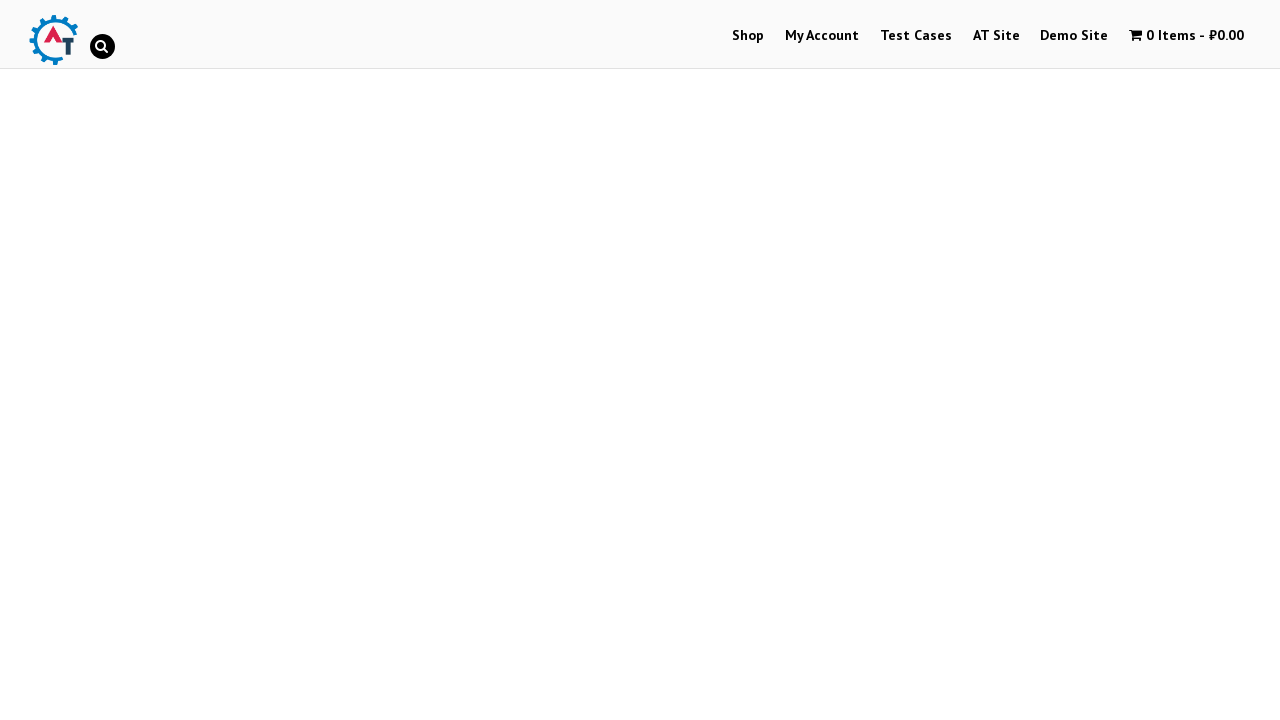

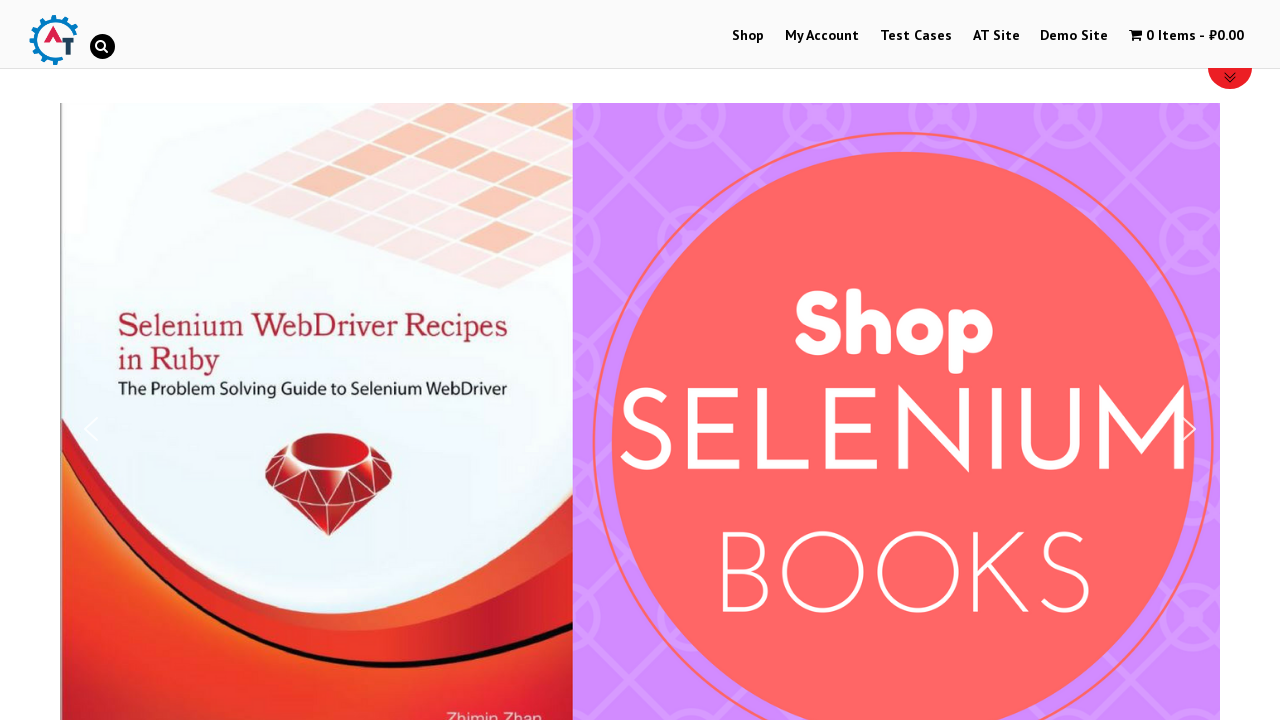